Tests for broken links by checking the HTTP response codes of all footer links on the automation practice page

Starting URL: https://rahulshettyacademy.com/AutomationPractice/

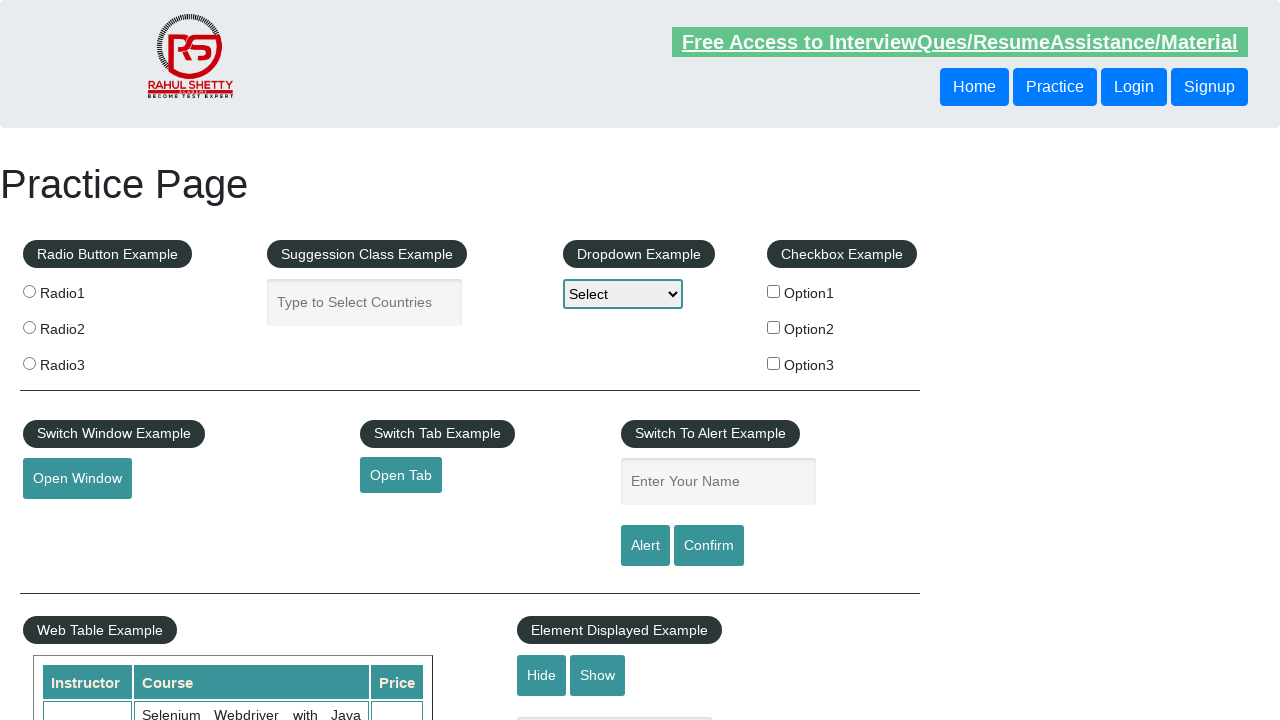

Located all footer links in the page
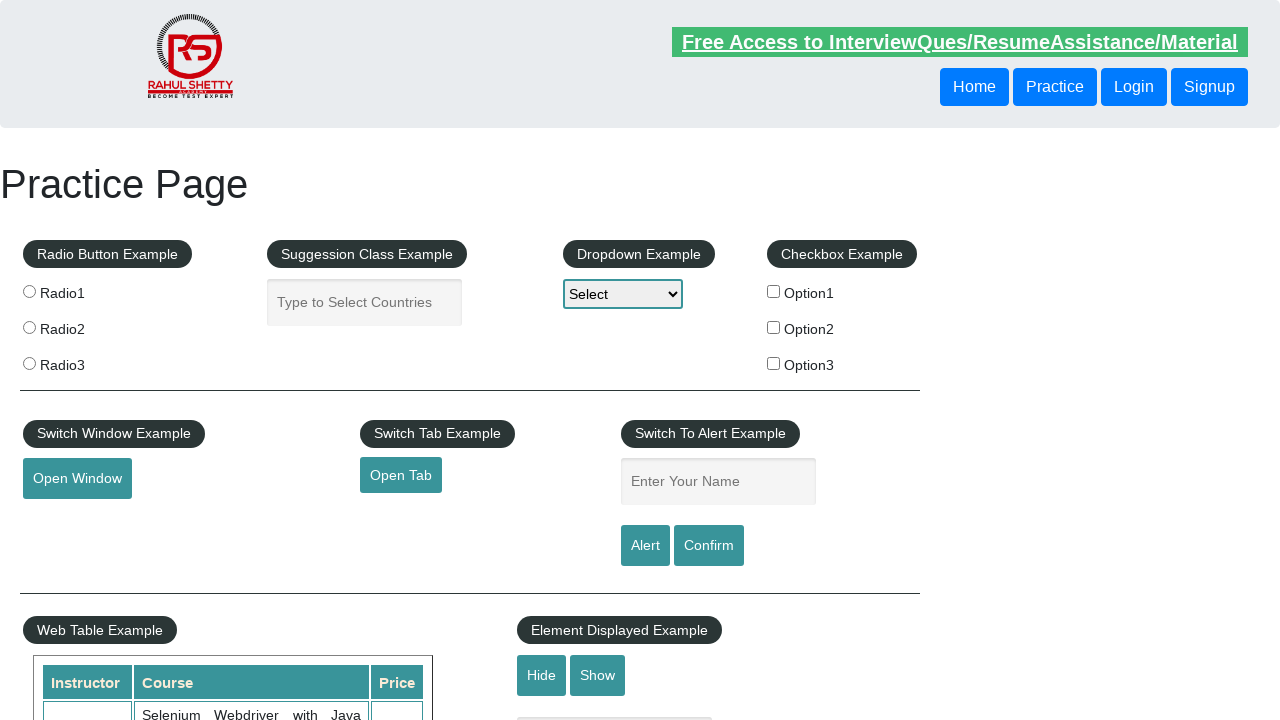

Verified 20 footer links are present on the page
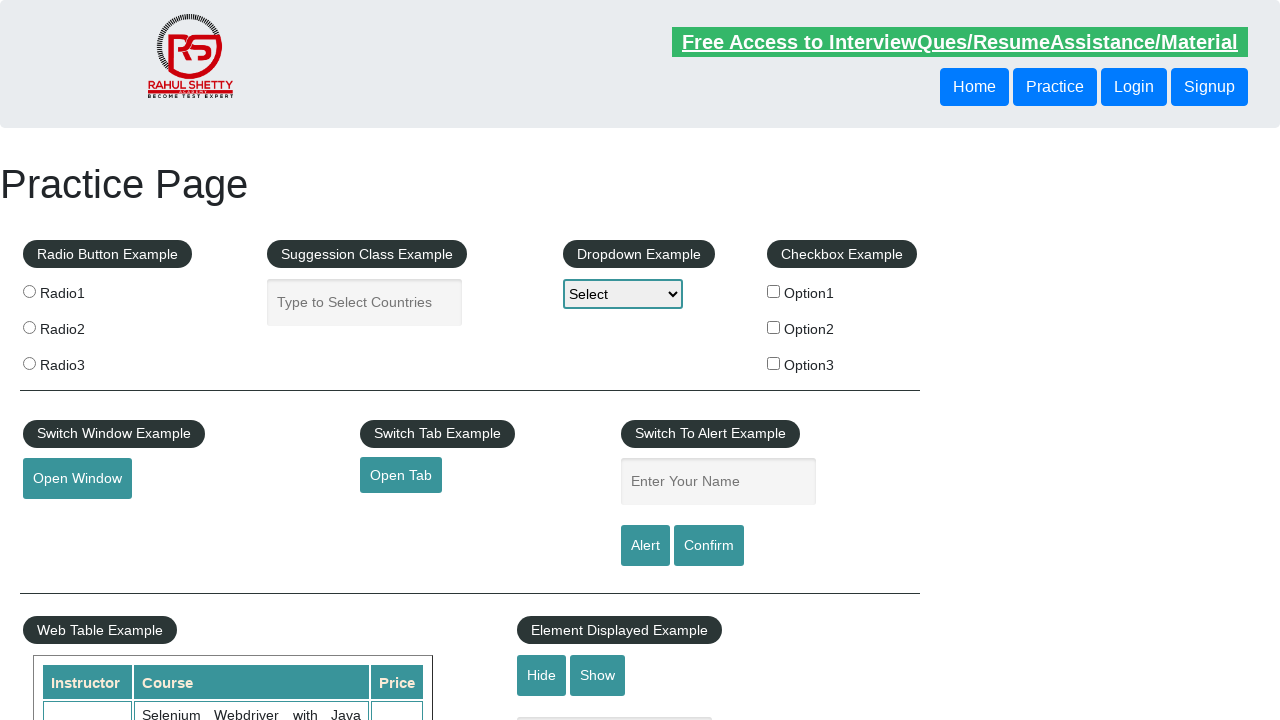

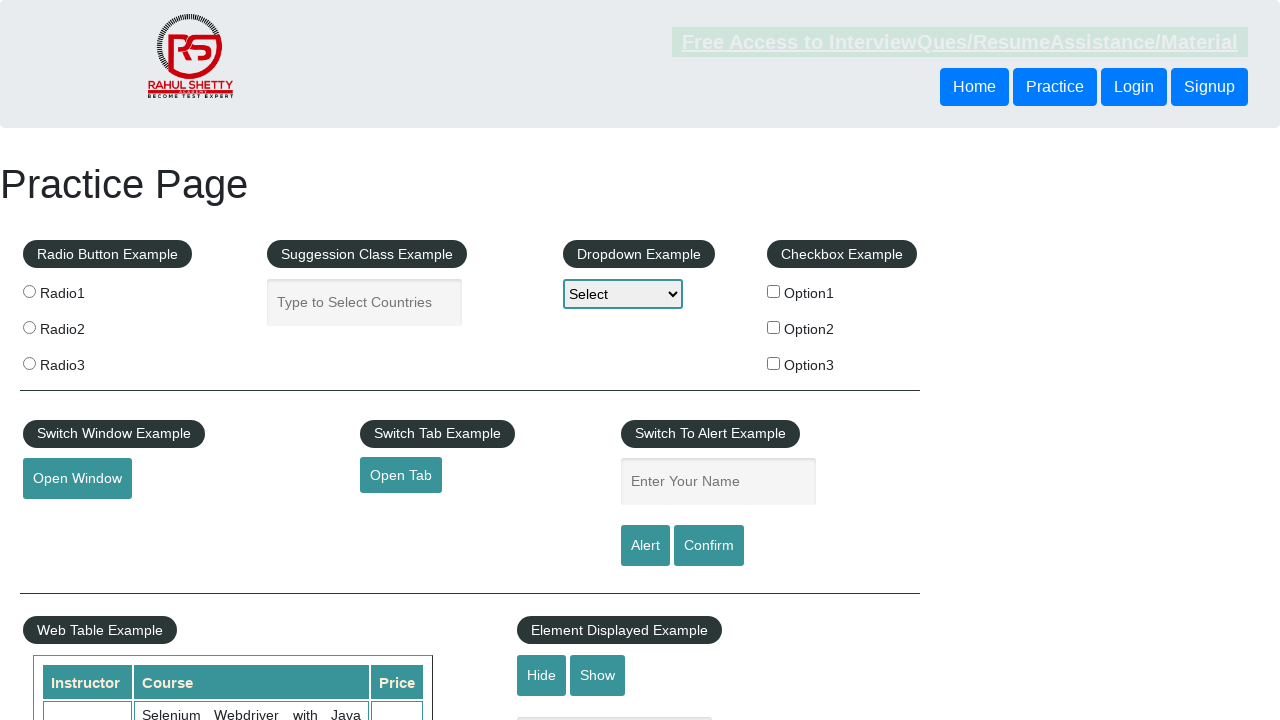